Tests navigation on Playwright documentation site by clicking on the docs intro link and verifying the navbar title

Starting URL: https://playwright.dev/

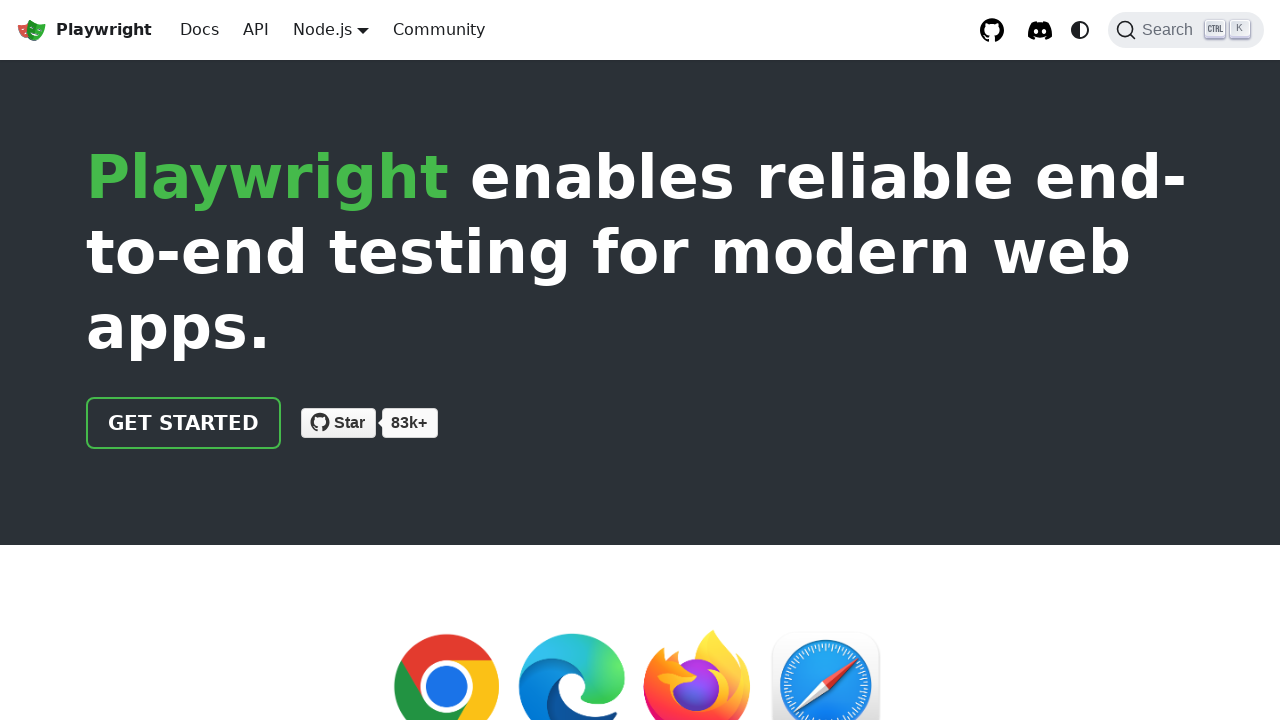

Clicked on docs intro link at (200, 30) on xpath=//a[@href="/docs/intro"]
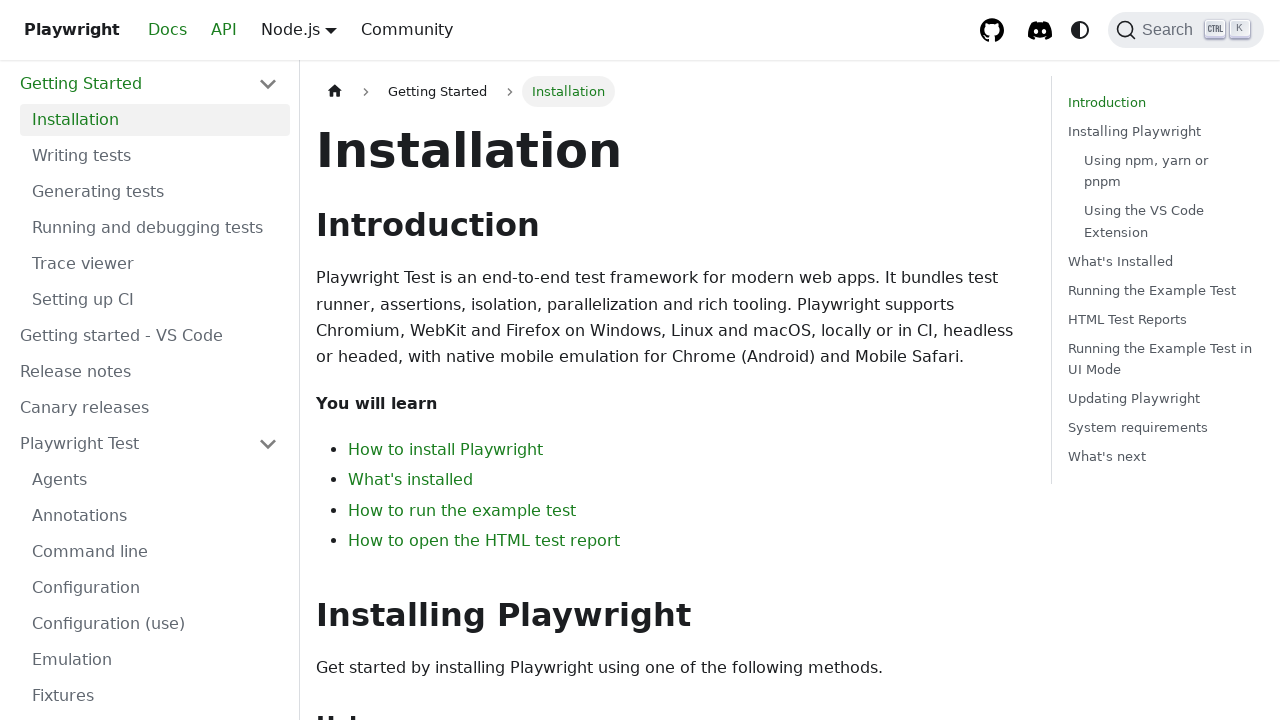

Page navigation completed and DOM content loaded
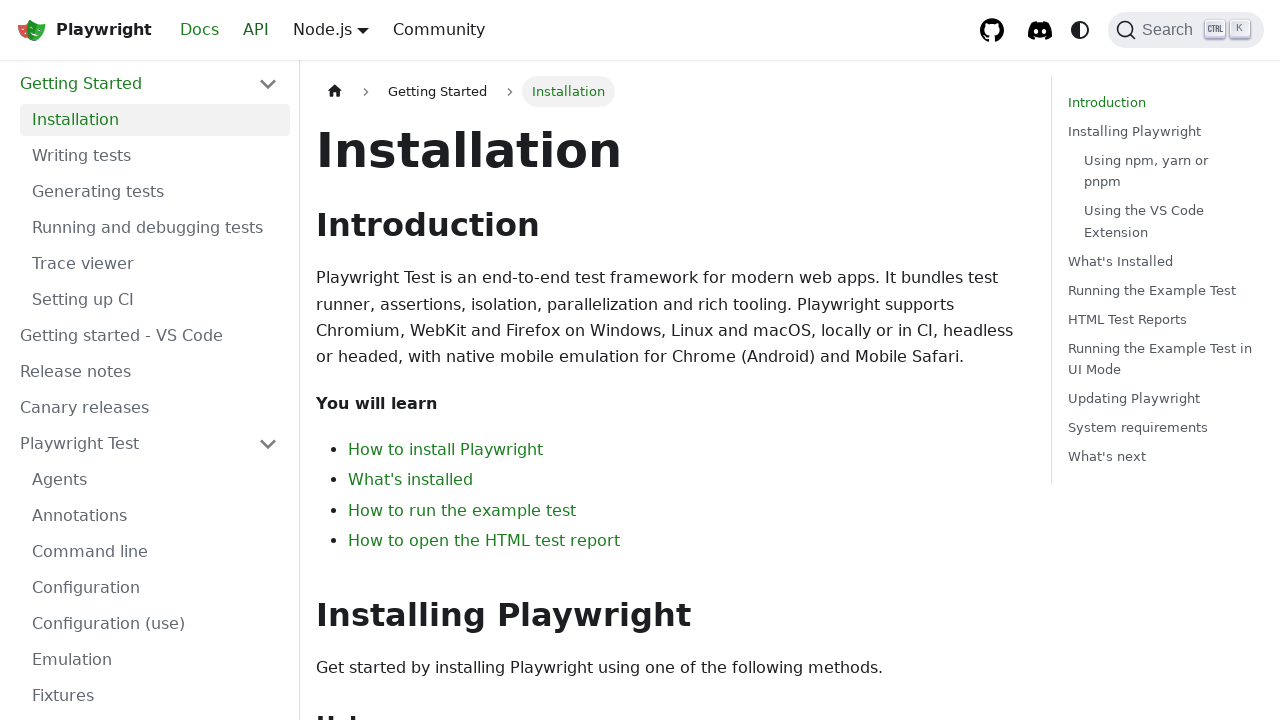

Located navbar title element
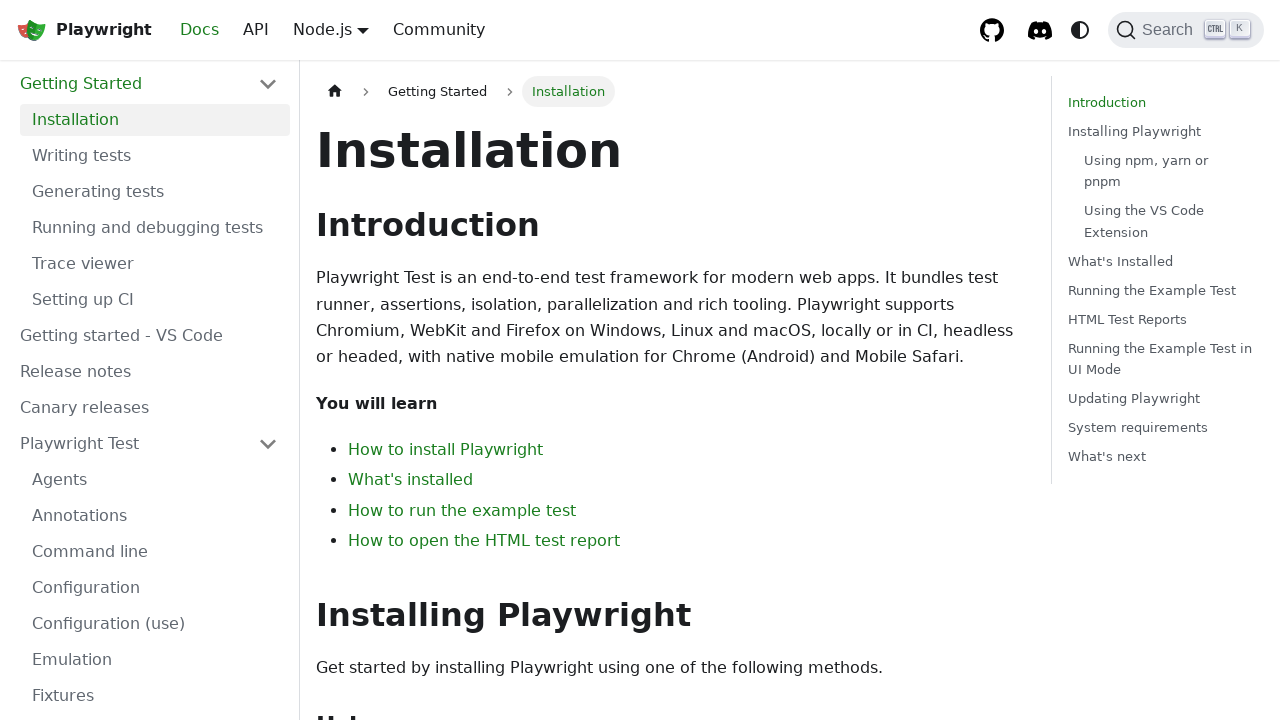

Navbar title element is visible and ready
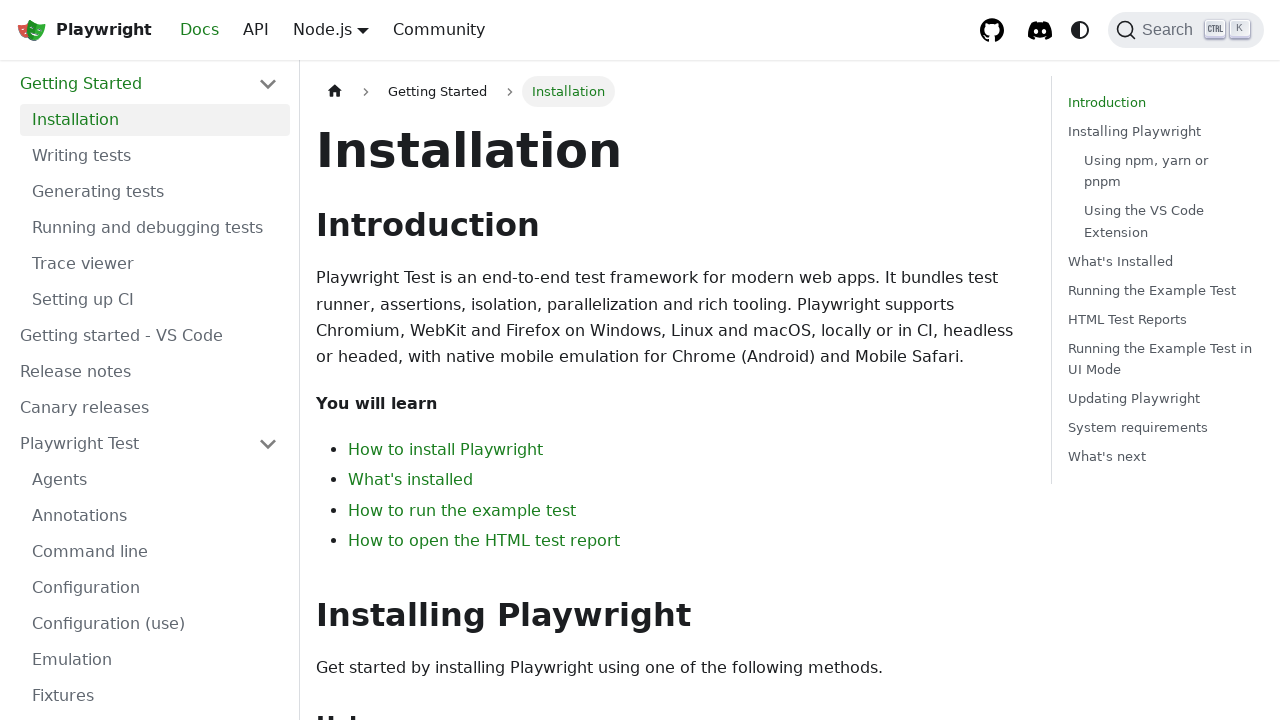

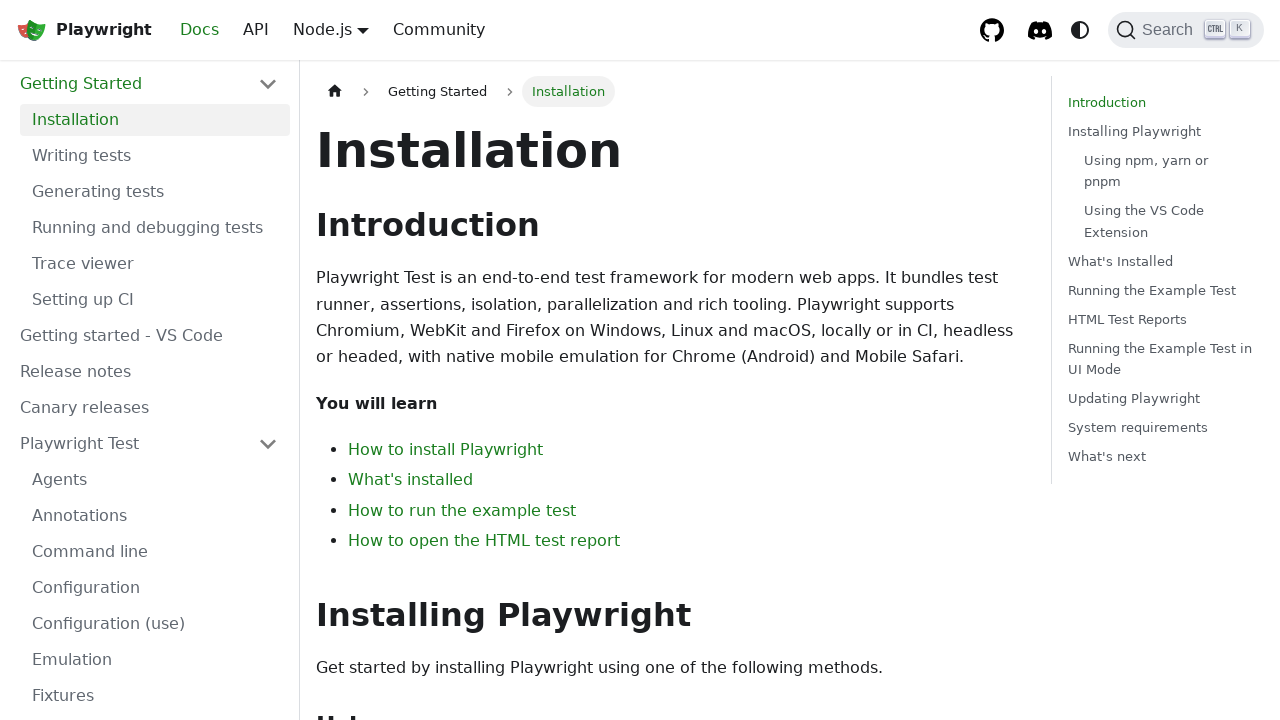